Tests JavaScript alert functionality by clicking a button that triggers an alert, accepting the alert, and verifying the result message

Starting URL: https://the-internet.herokuapp.com/javascript_alerts

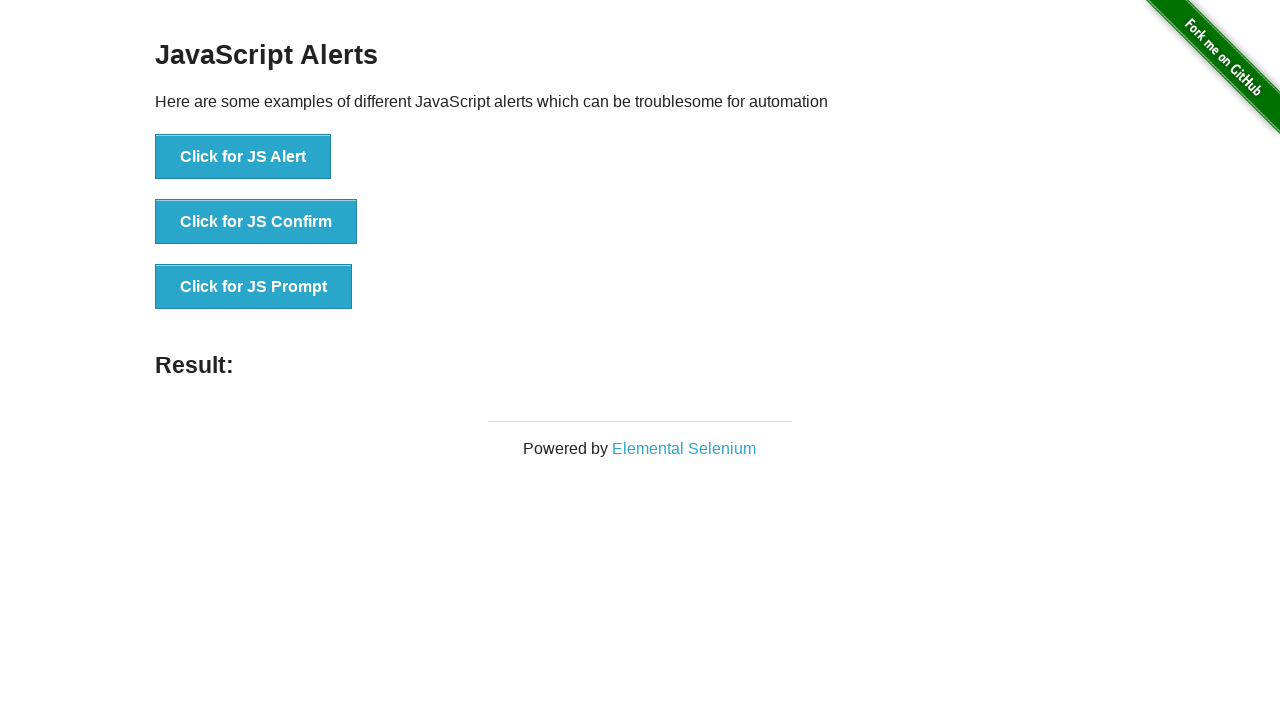

Clicked the JS Alert button at (243, 157) on xpath=//button[@onclick='jsAlert()']
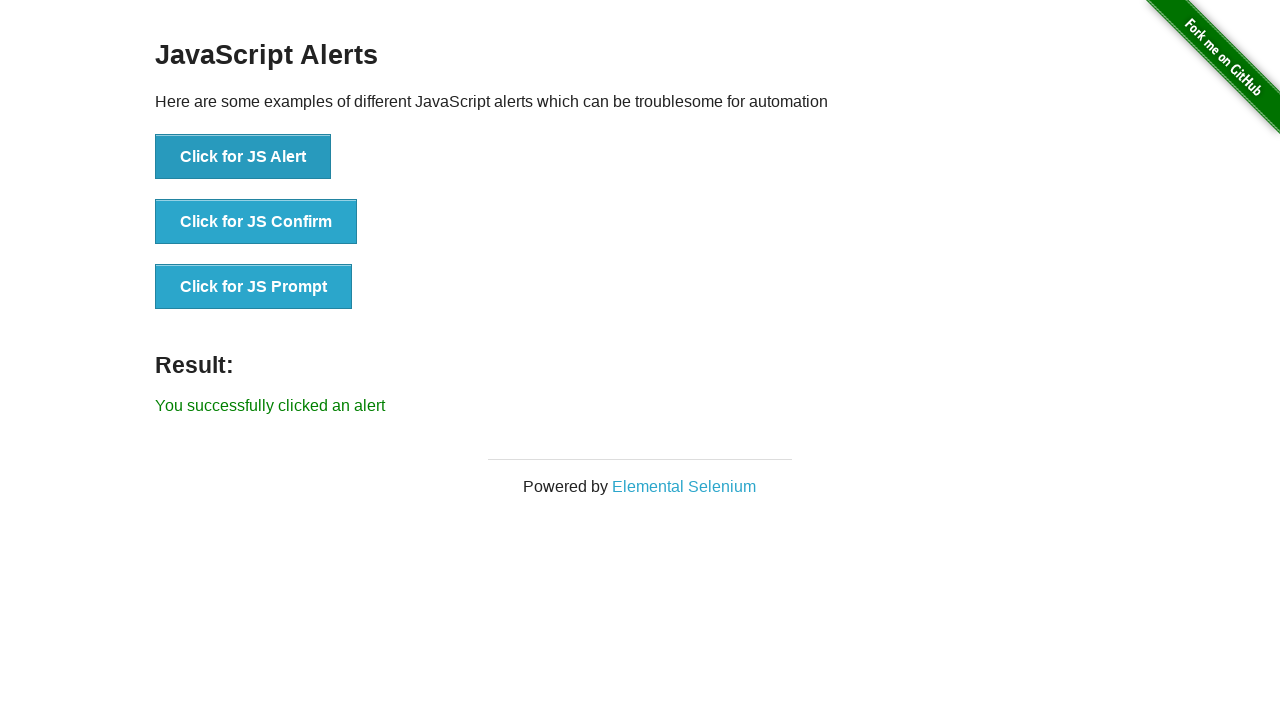

Set up dialog handler to accept alerts
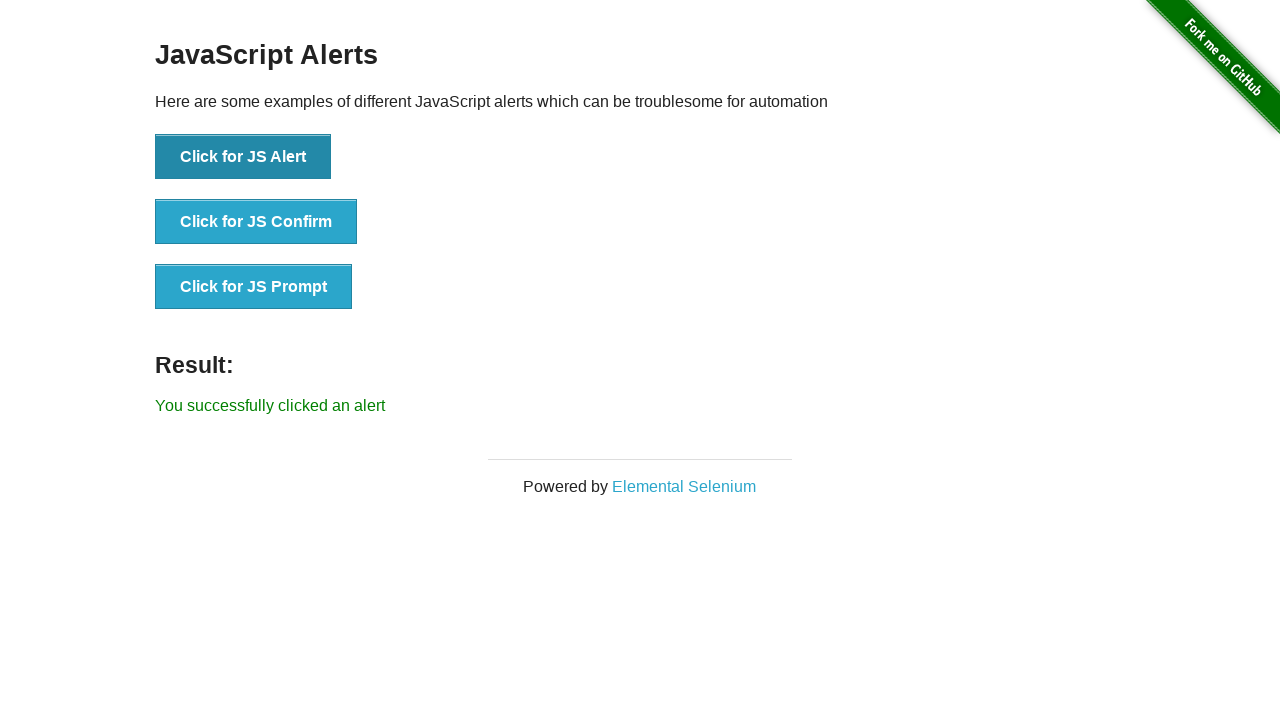

Clicked the JS Alert button again to trigger alert at (243, 157) on xpath=//button[@onclick='jsAlert()']
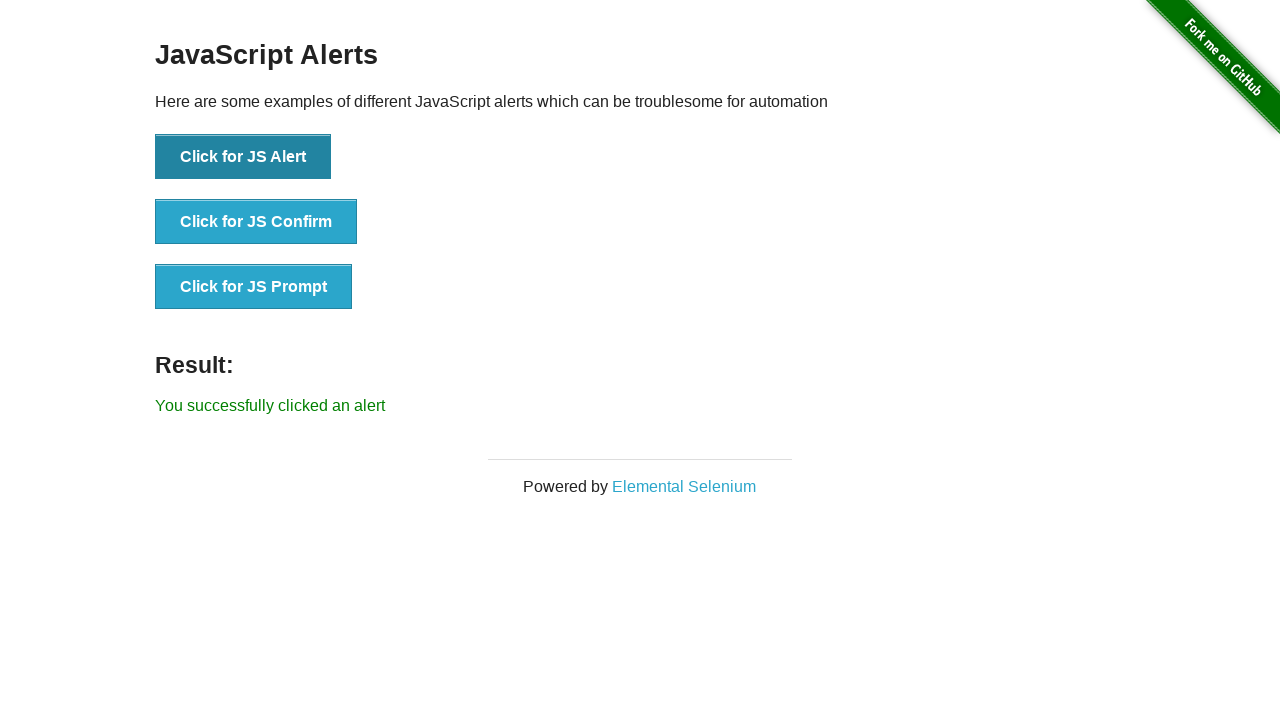

Result message element loaded
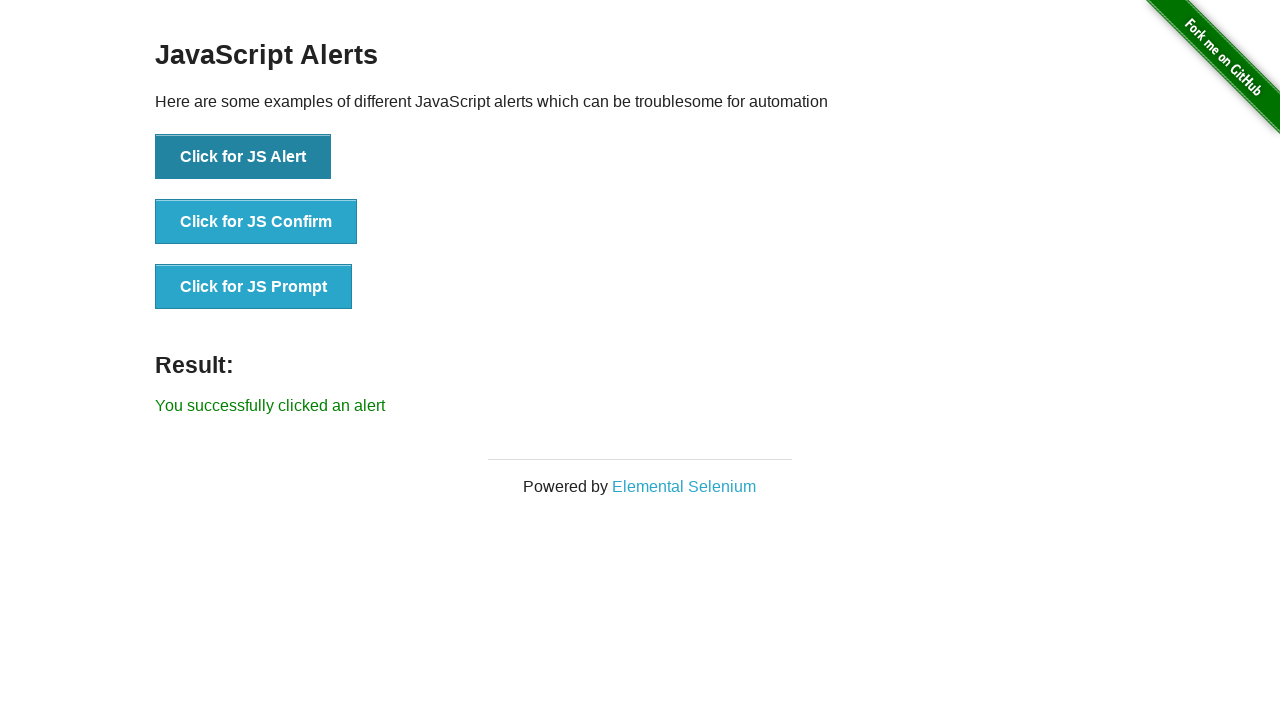

Retrieved result message text
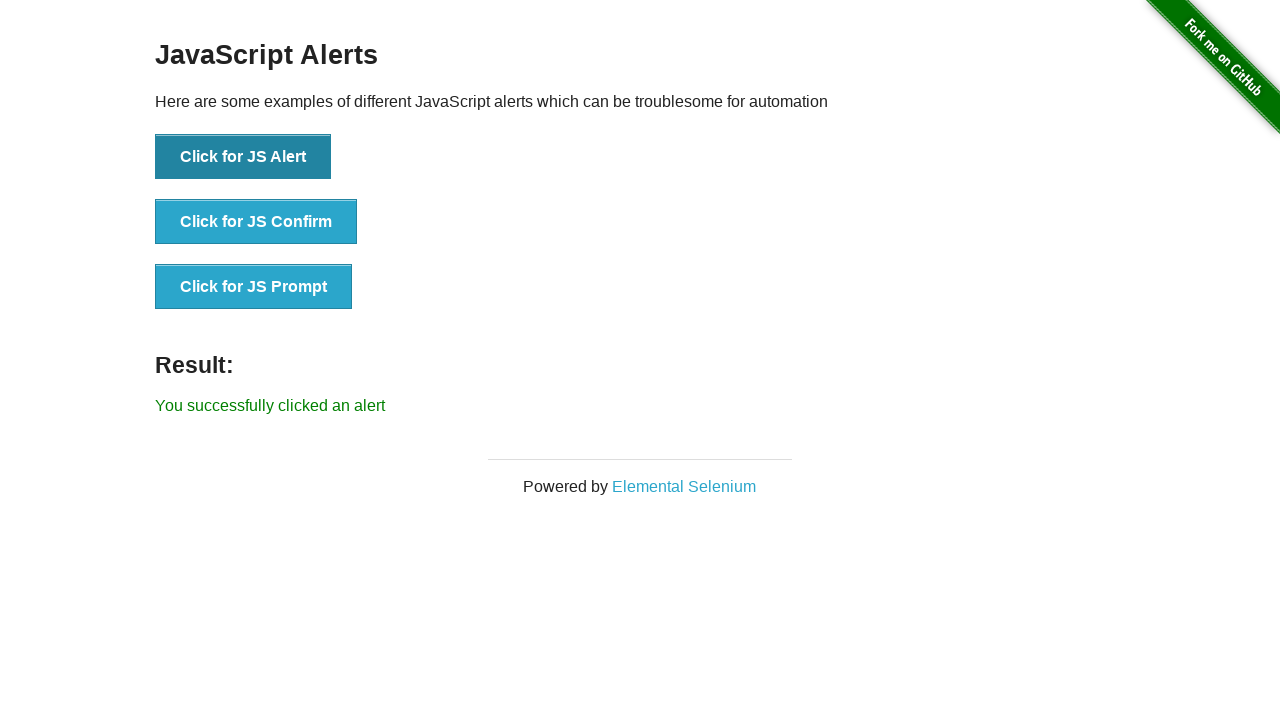

Verified result message matches expected text: 'You successfully clicked an alert'
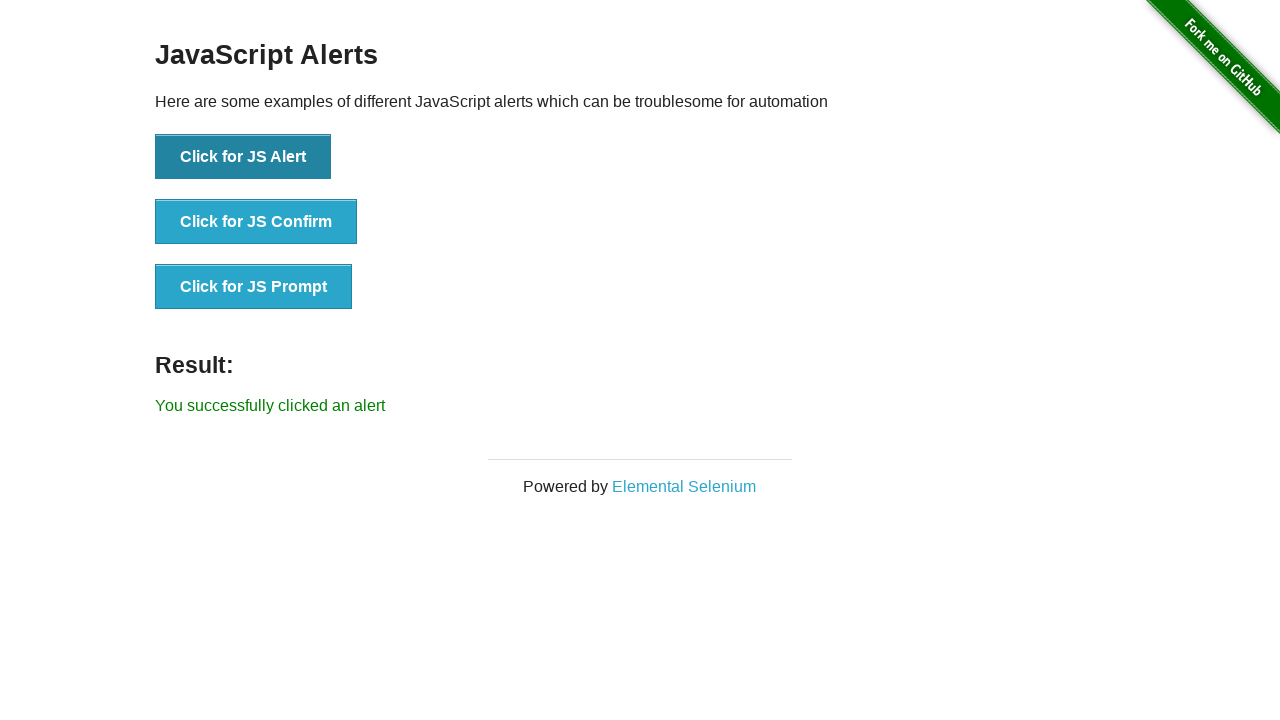

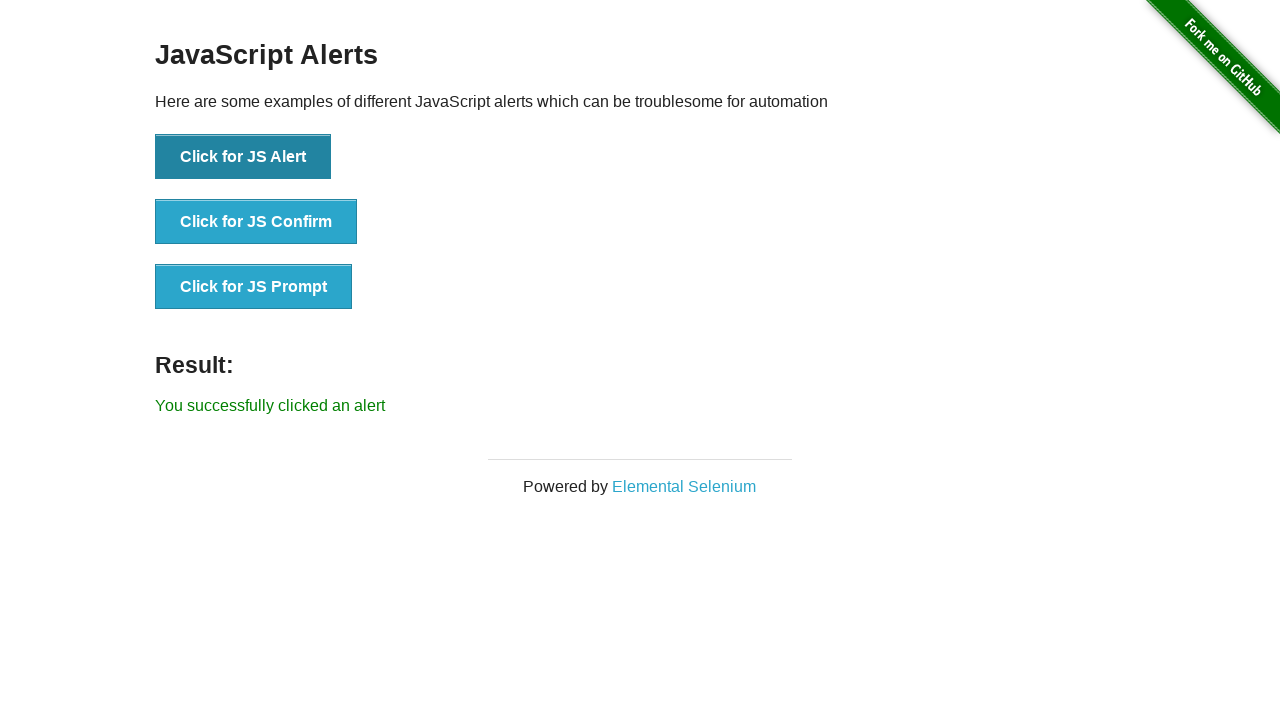